Tests an e-commerce vegetable shop by searching for products containing "ca", verifying 4 products are visible, and adding multiple items to cart using different selection methods (index-based and text-based)

Starting URL: https://rahulshettyacademy.com/seleniumPractise/#/

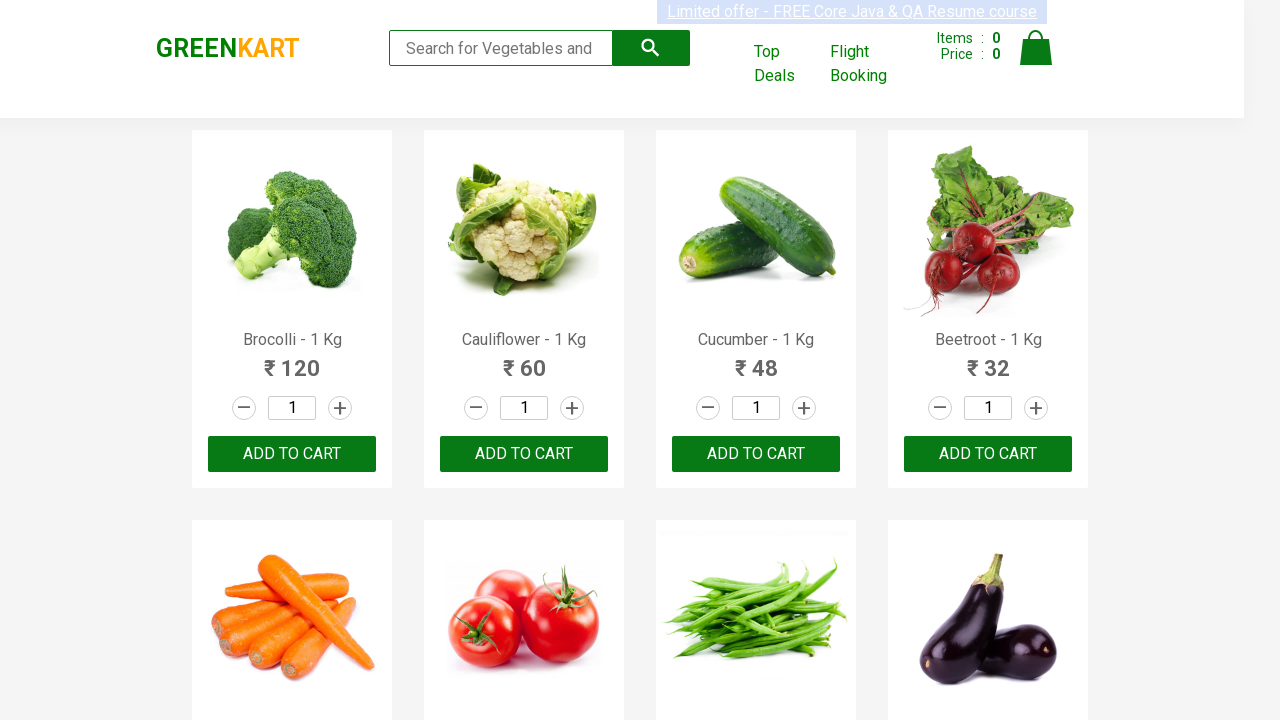

Filled search box with 'ca' to find products on .search-keyword
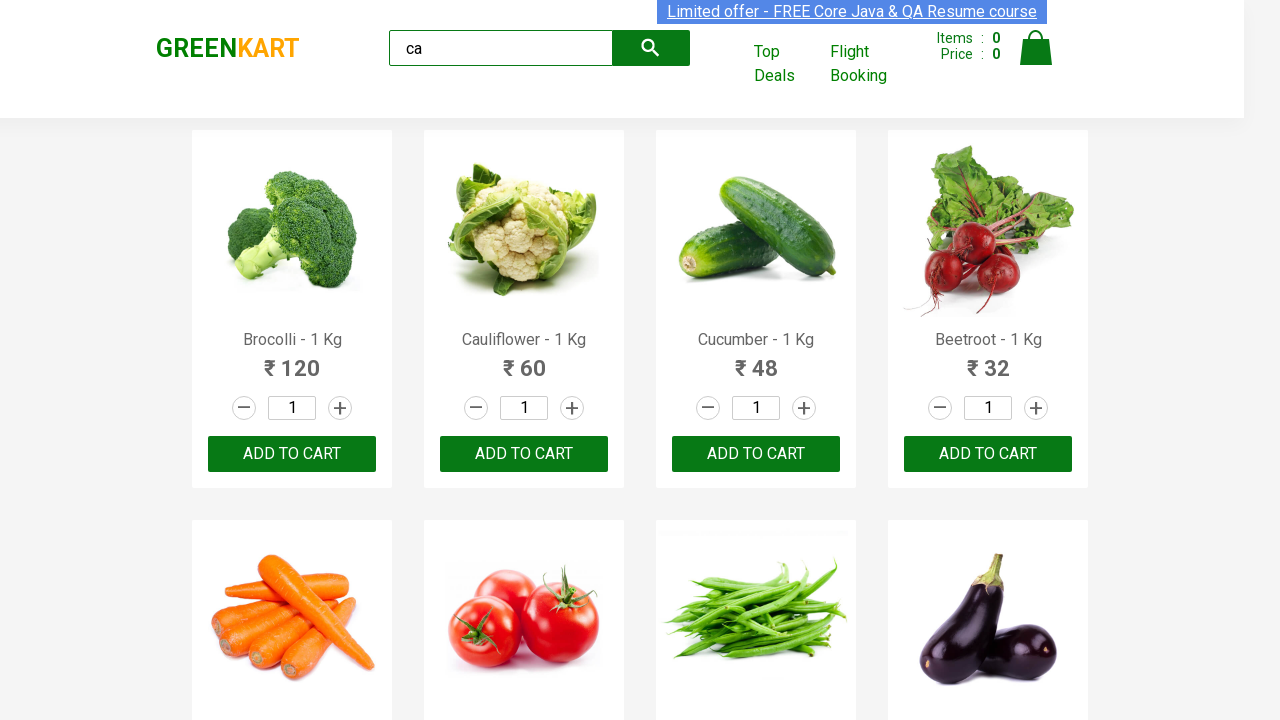

Waited 2 seconds for search results to load
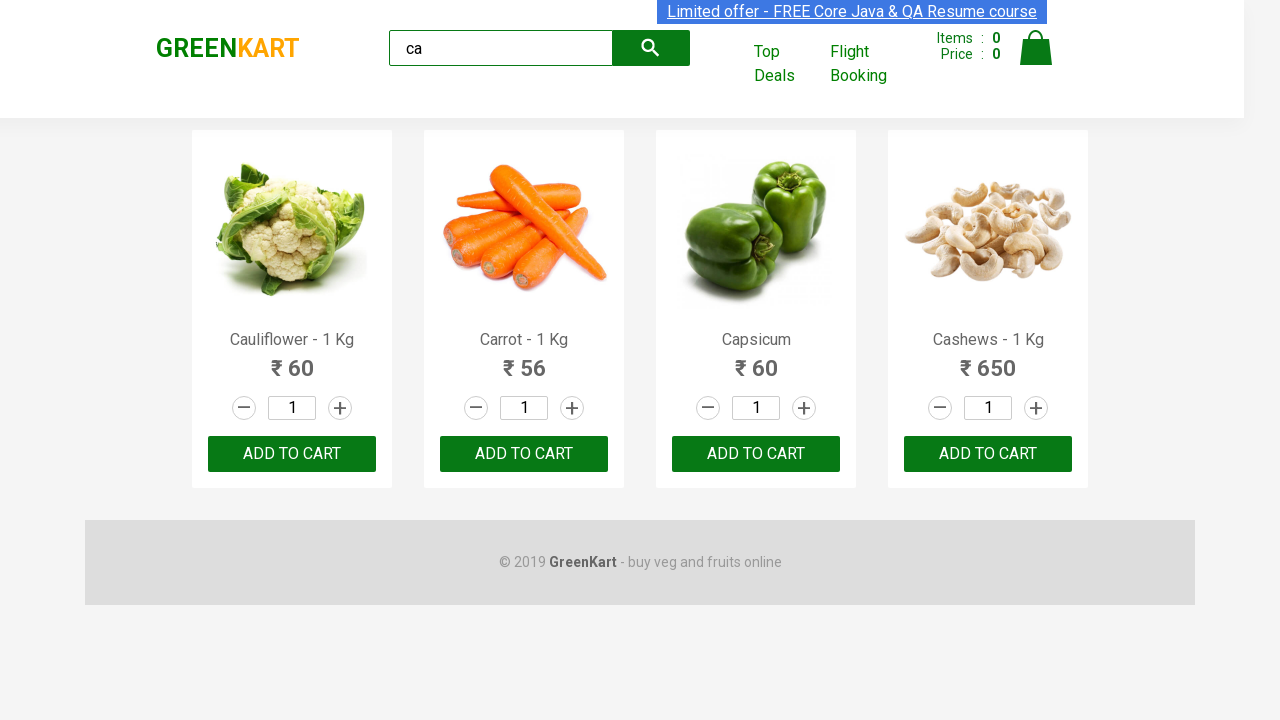

Verified products are visible after search
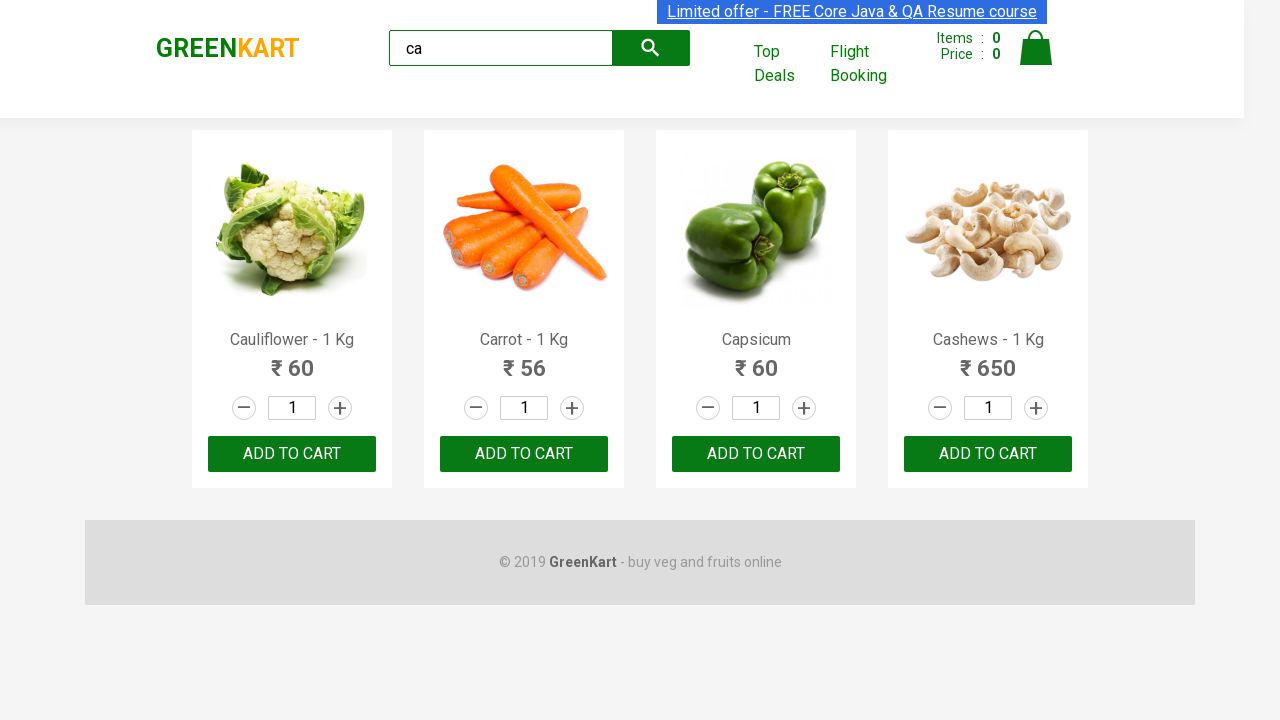

Clicked ADD TO CART for second product (index-based selection) at (524, 454) on .products .product >> nth=1 >> button >> internal:has-text="ADD TO CART"i
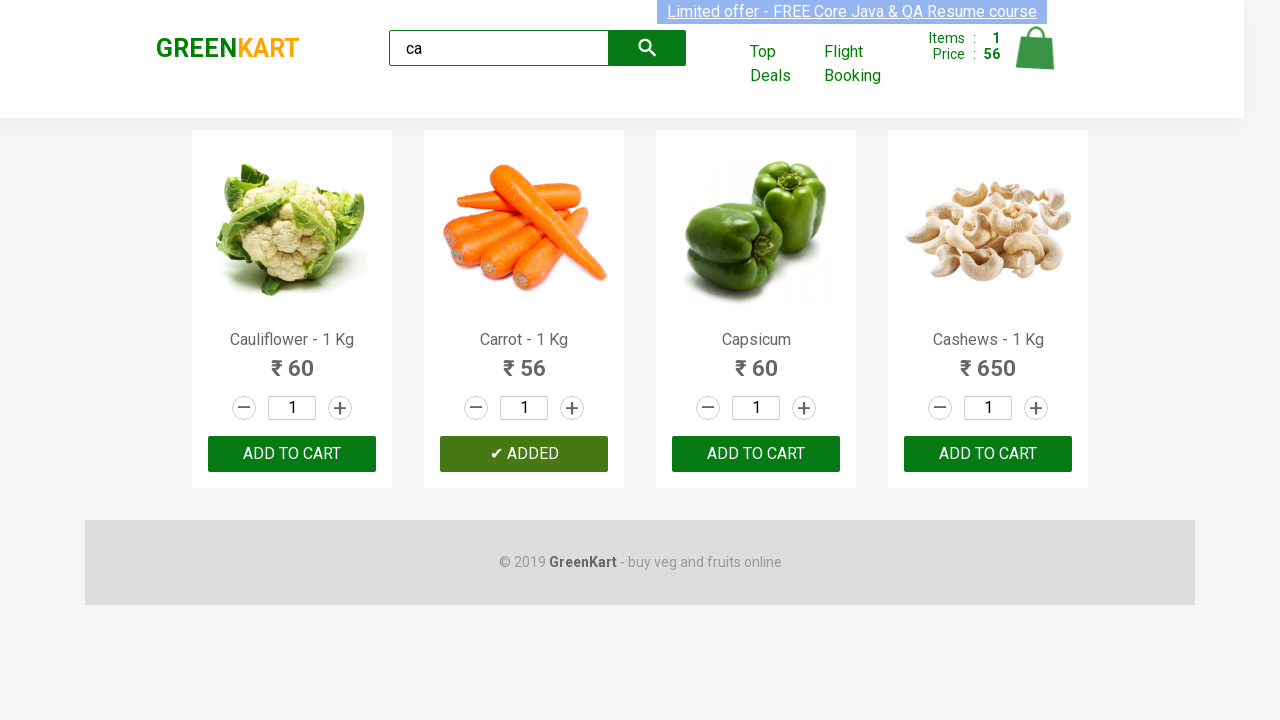

Clicked ADD TO CART for third product (nth-child selector) at (756, 454) on :nth-child(3) > .product-action > button
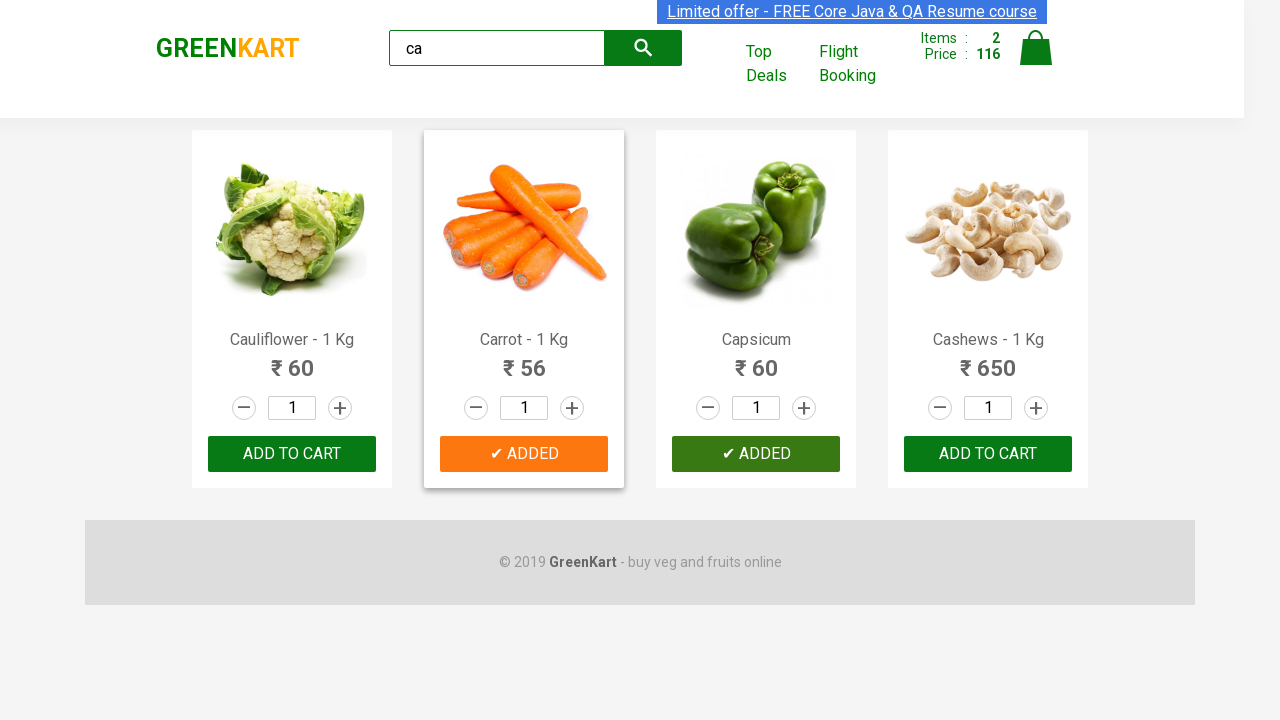

Retrieved all product elements for text-based search
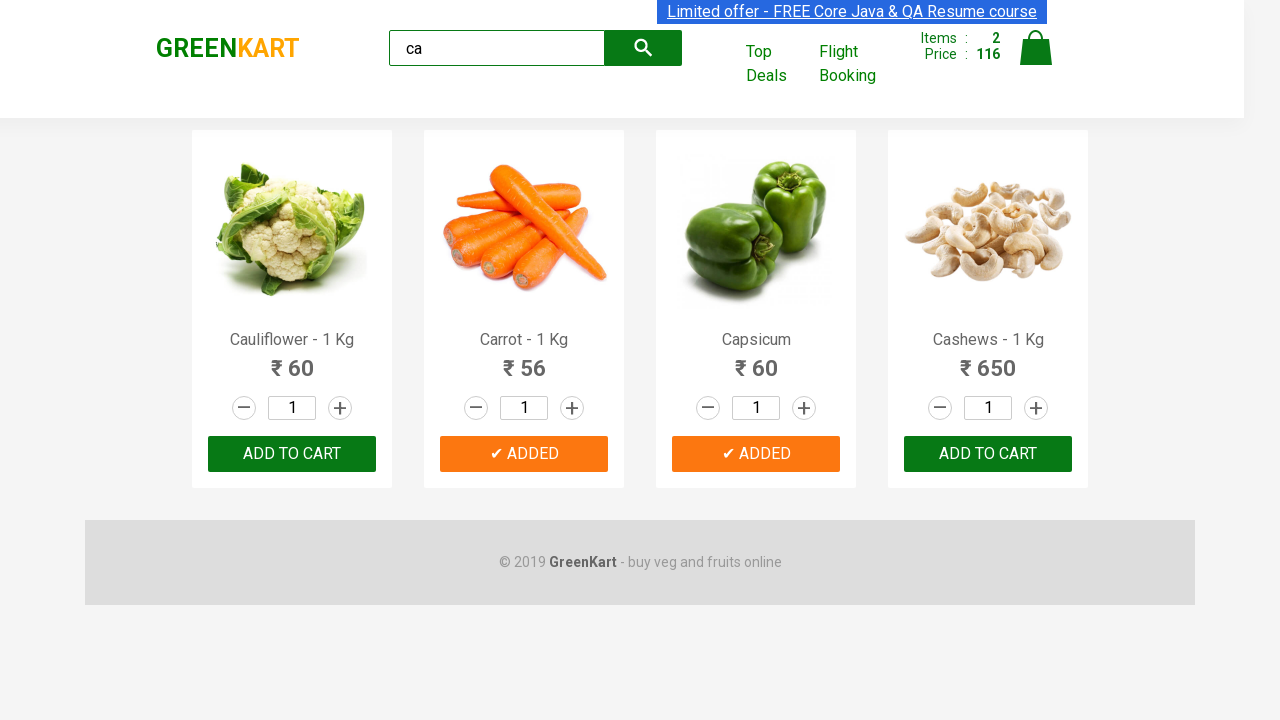

Checked product name: Cauliflower - 1 Kg
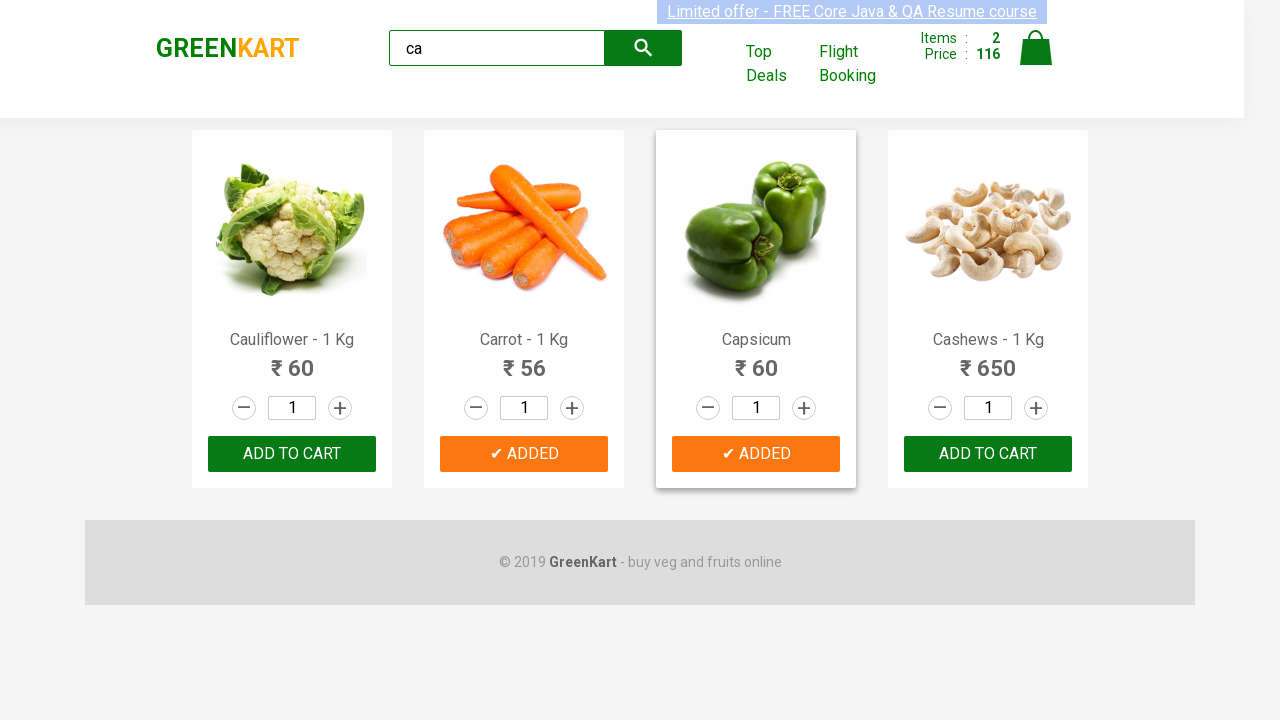

Checked product name: Carrot - 1 Kg
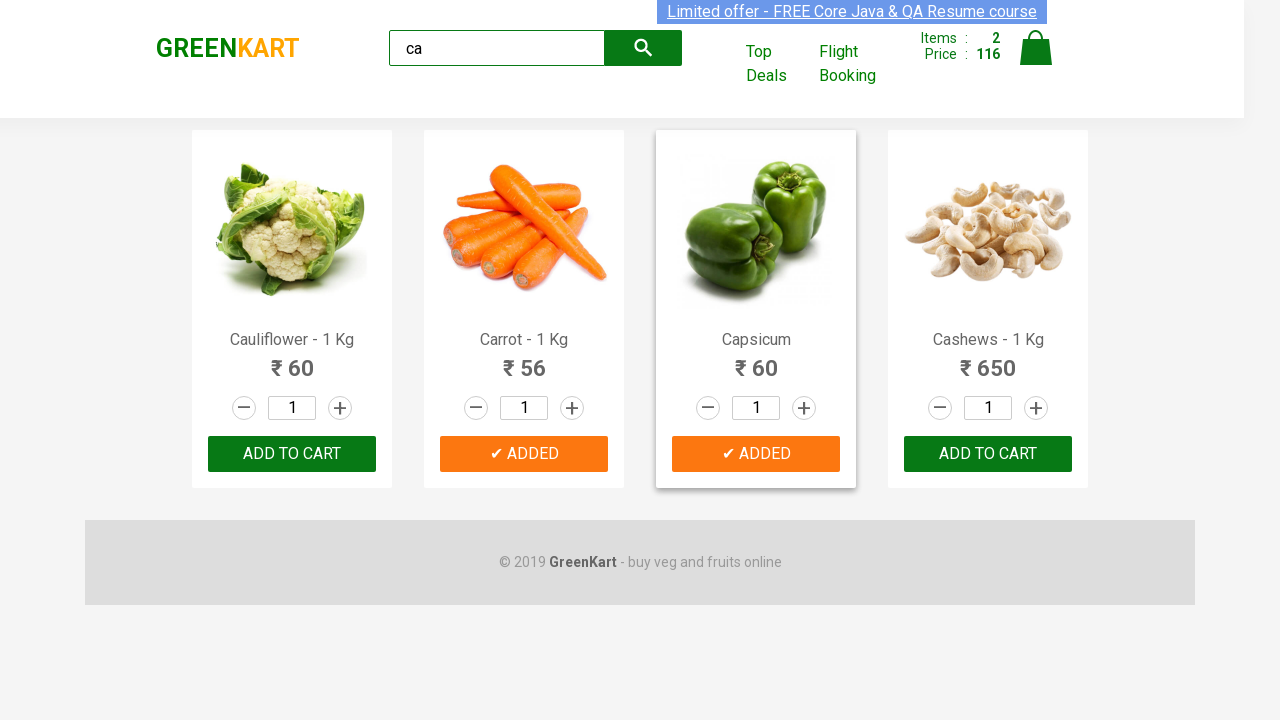

Checked product name: Capsicum
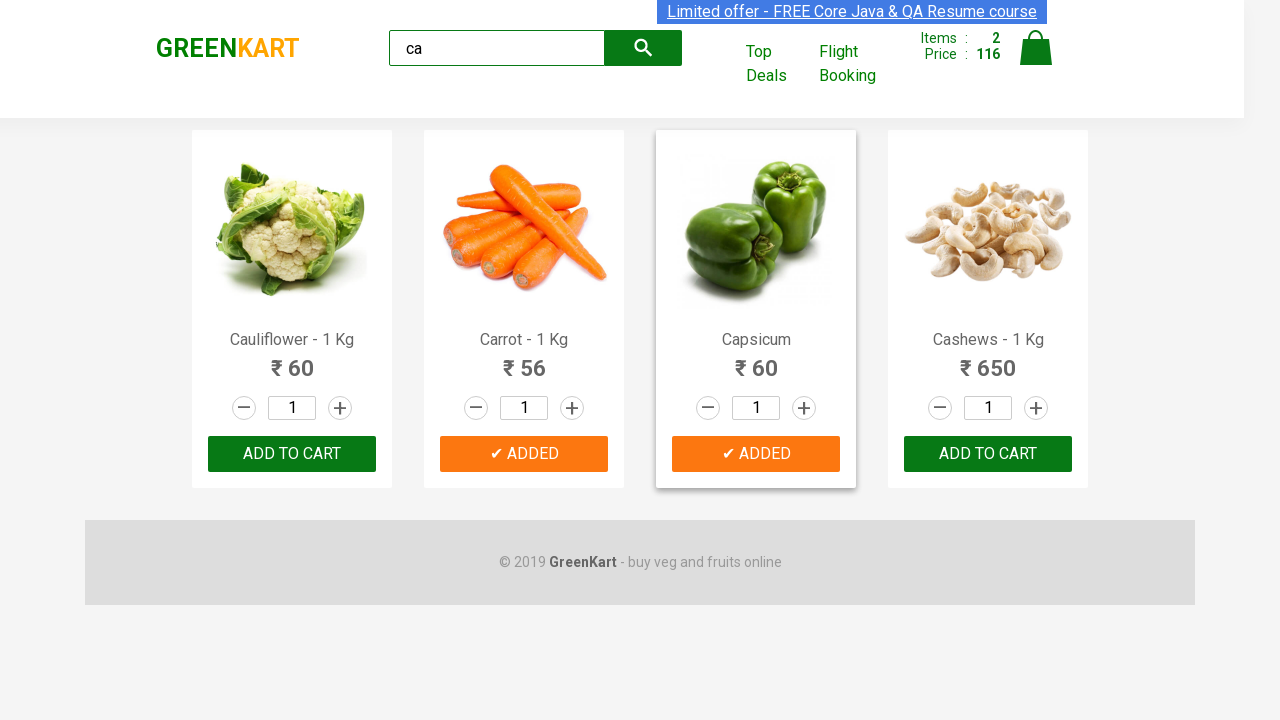

Checked product name: Cashews - 1 Kg
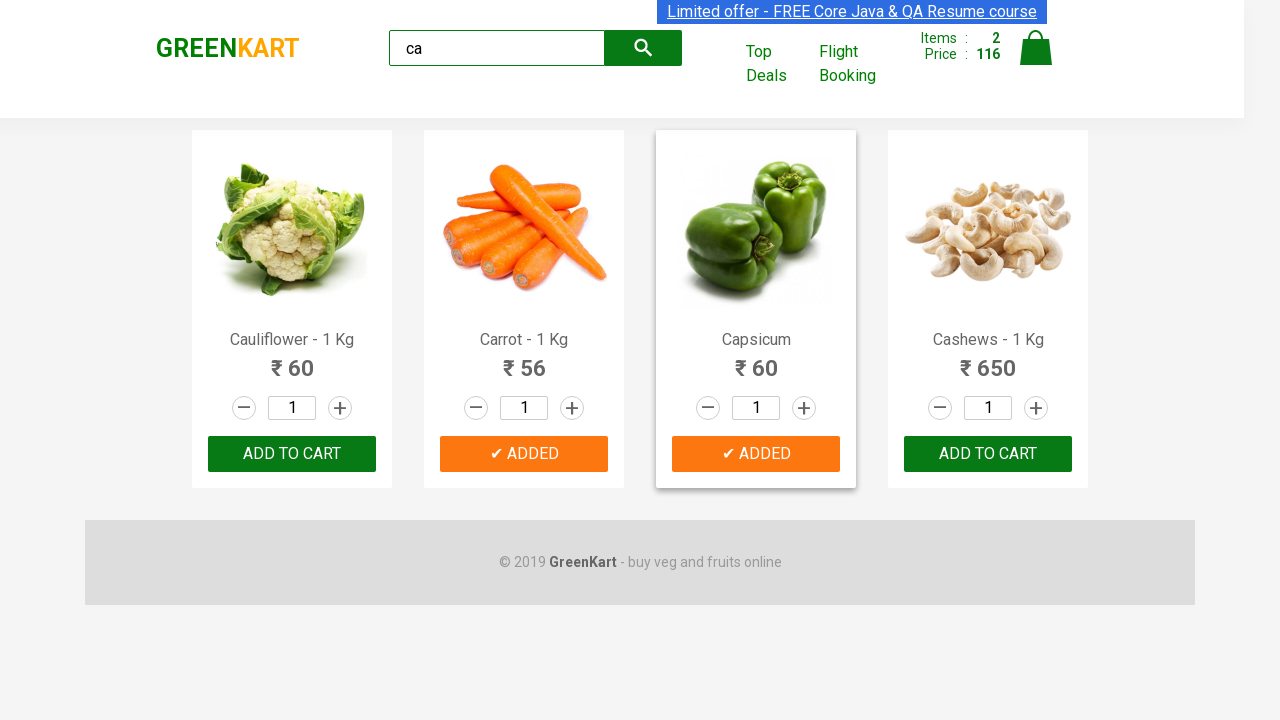

Clicked ADD TO CART for Cashews product (text-based selection) at (988, 454) on .products .product >> nth=3 >> button
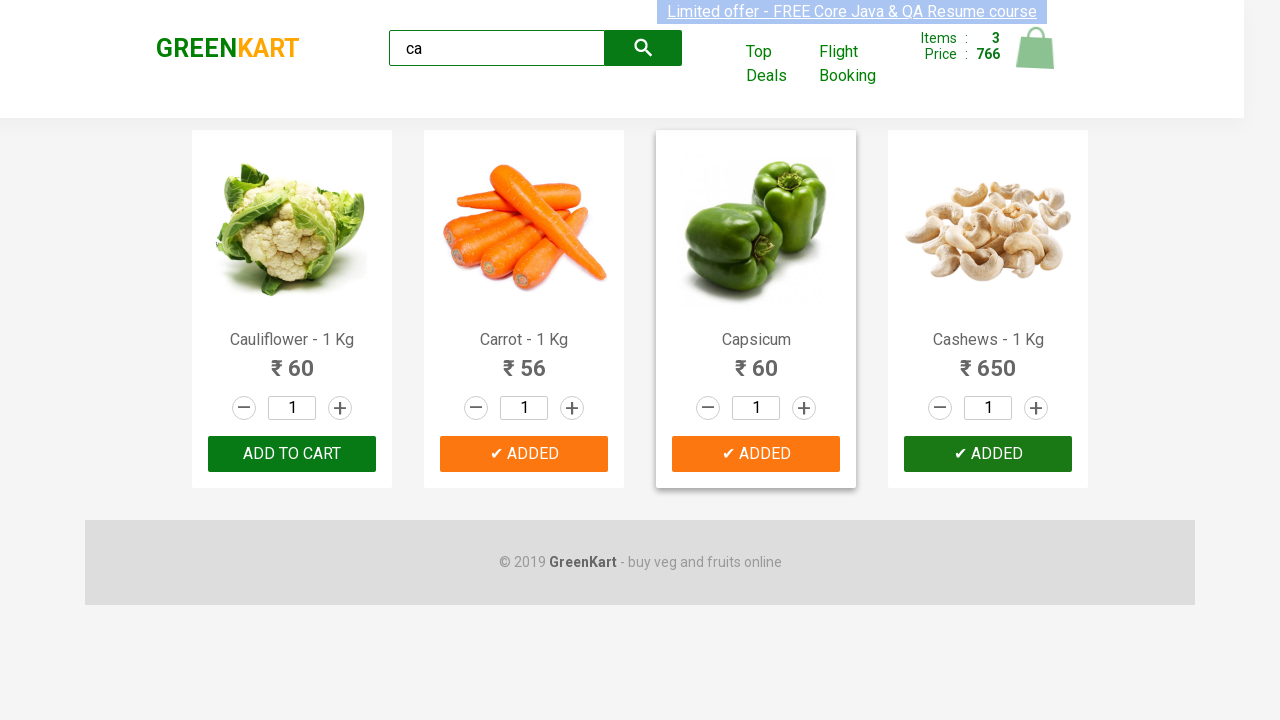

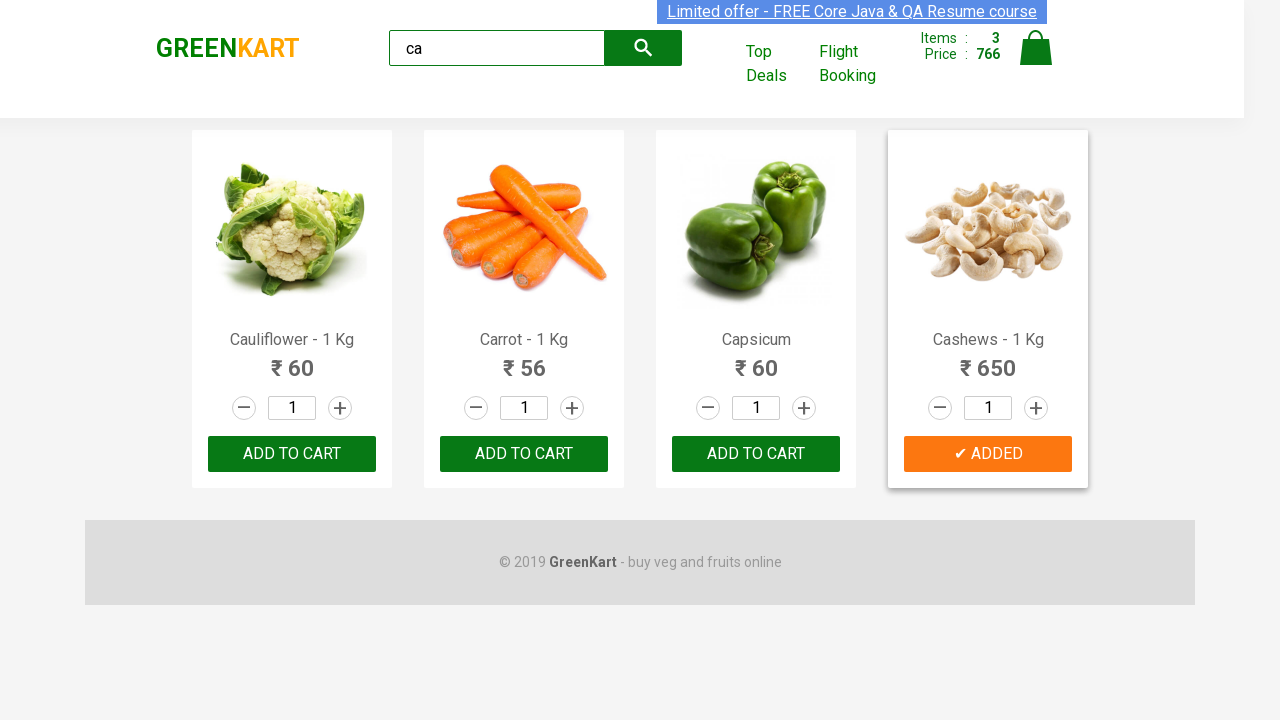